Verifies that clicking each day checkbox correctly updates its state to checked

Starting URL: https://testautomationpractice.blogspot.com/

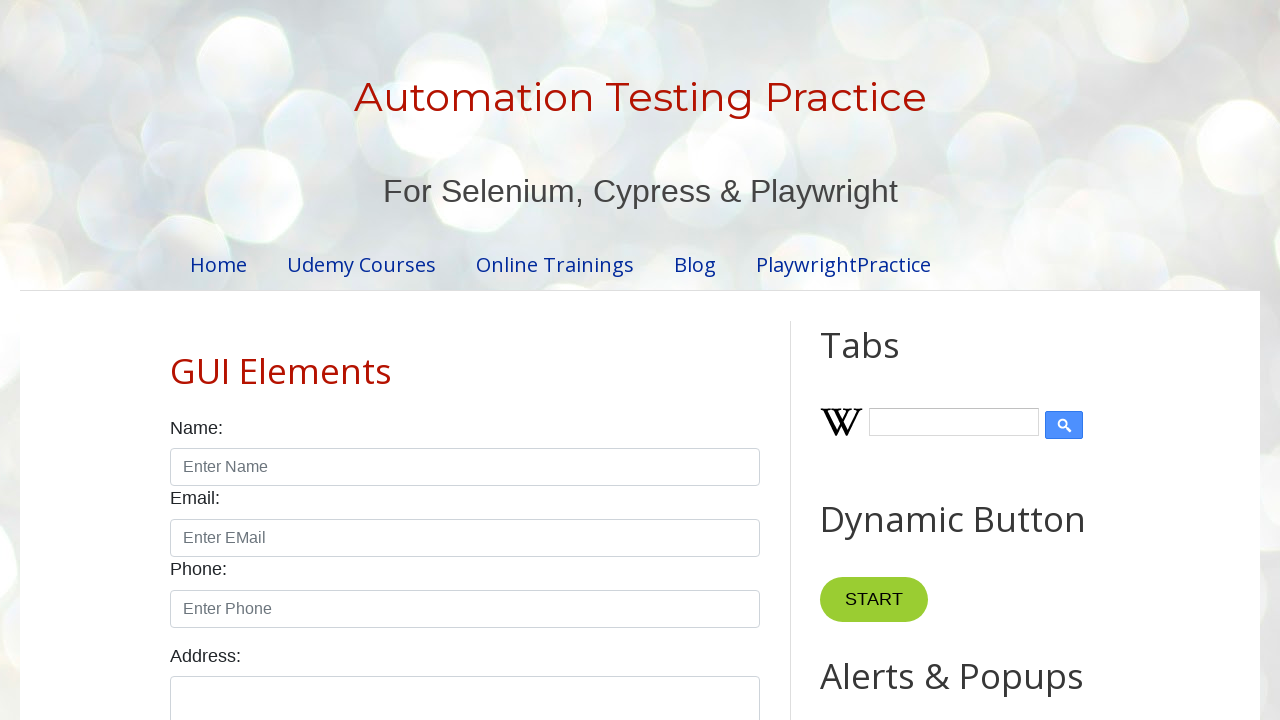

Clicked sunday checkbox at (176, 360) on #sunday
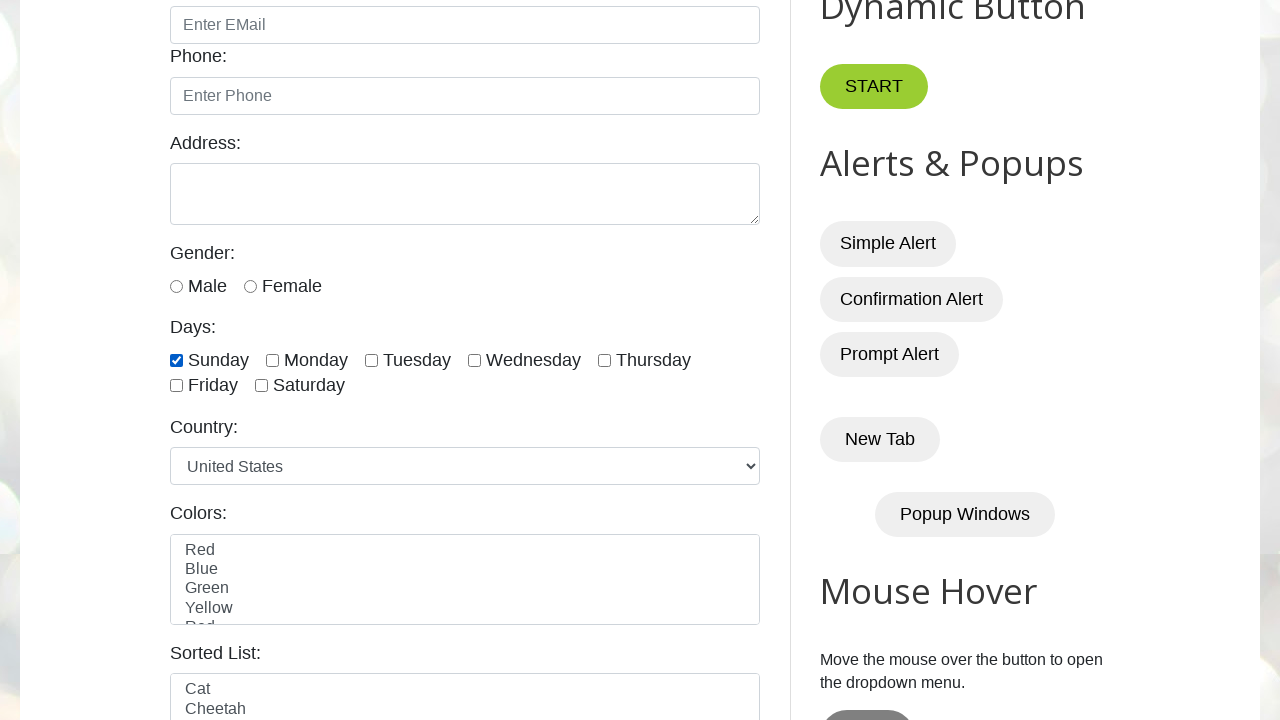

Verified sunday checkbox is checked
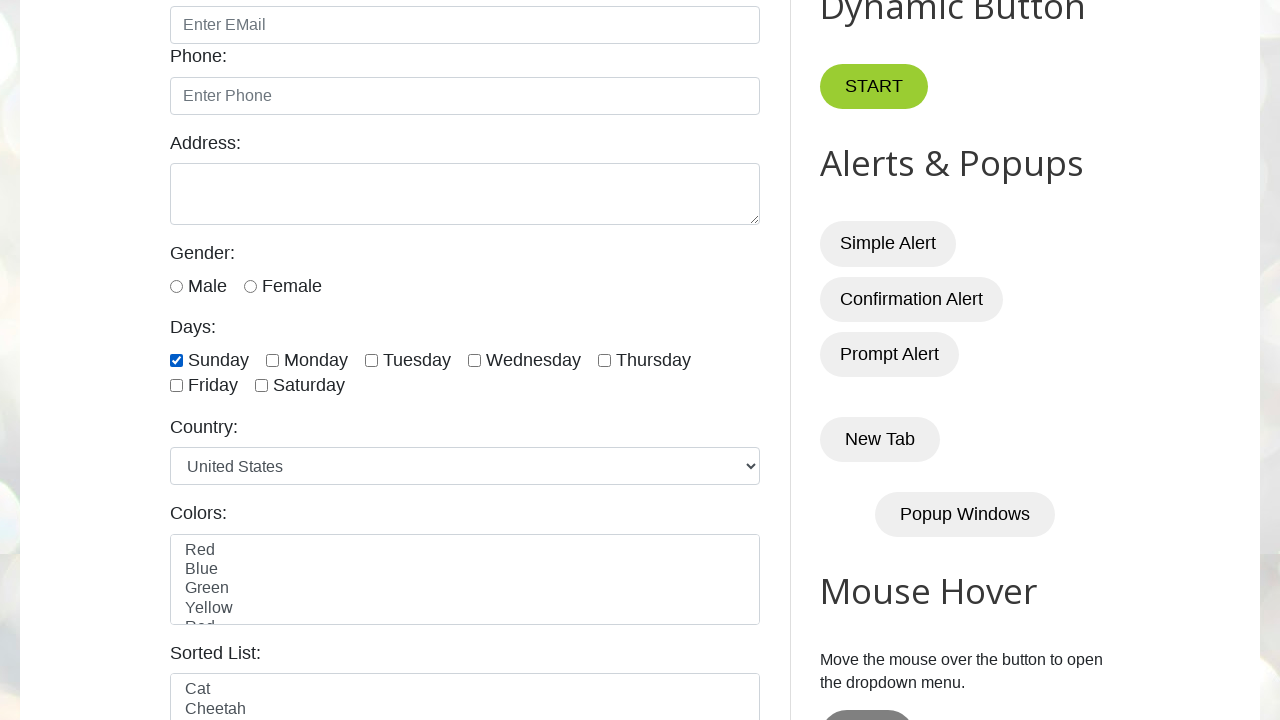

Clicked saturday checkbox at (262, 386) on #saturday
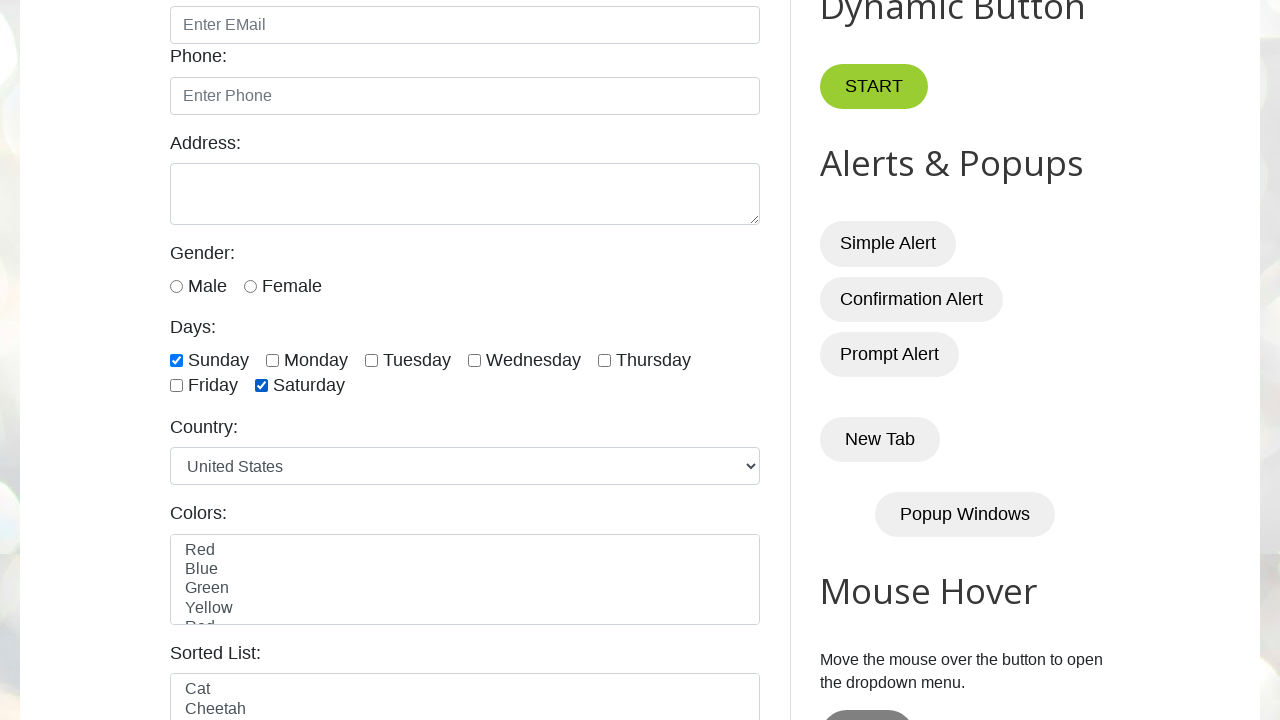

Verified saturday checkbox is checked
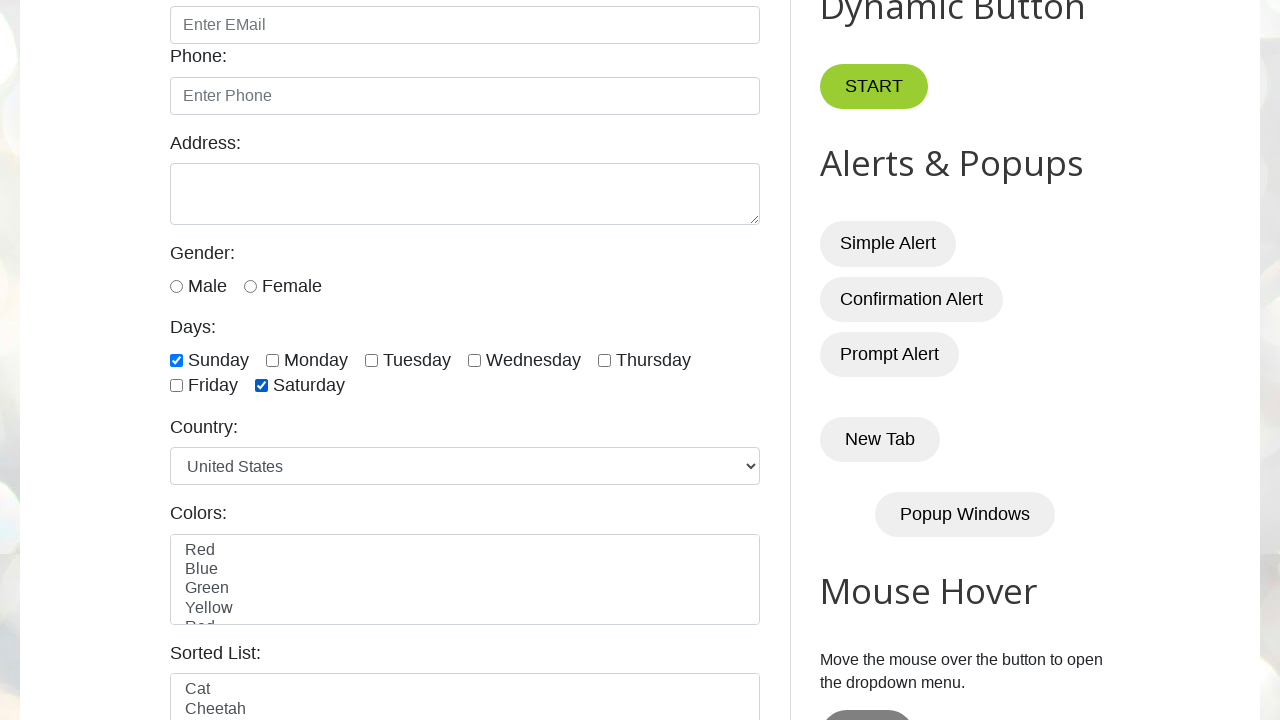

Clicked monday checkbox at (272, 360) on #monday
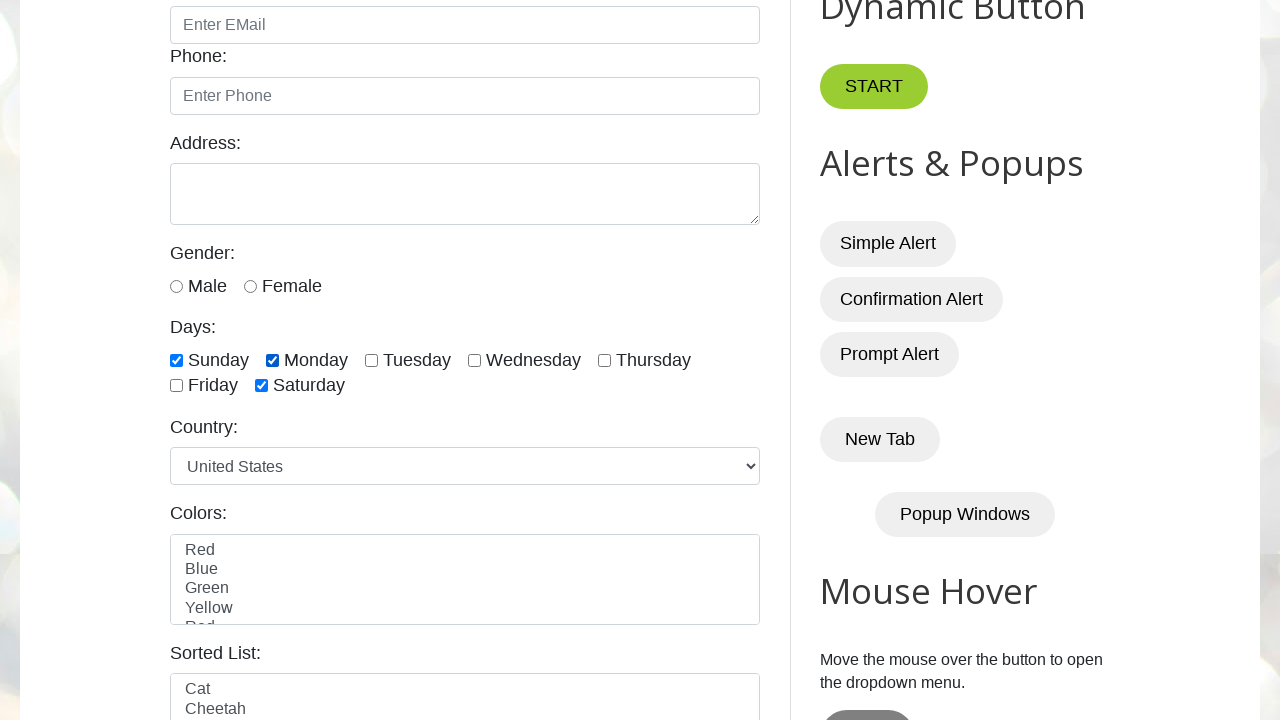

Verified monday checkbox is checked
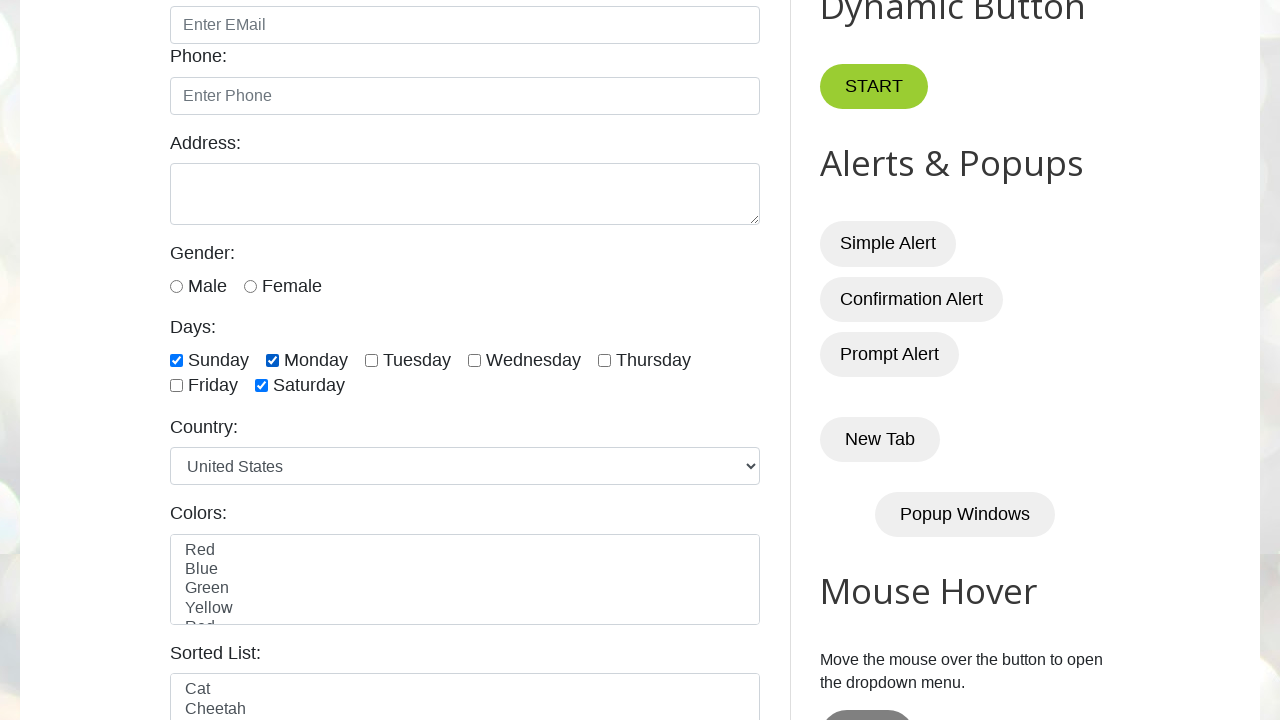

Clicked tuesday checkbox at (372, 360) on #tuesday
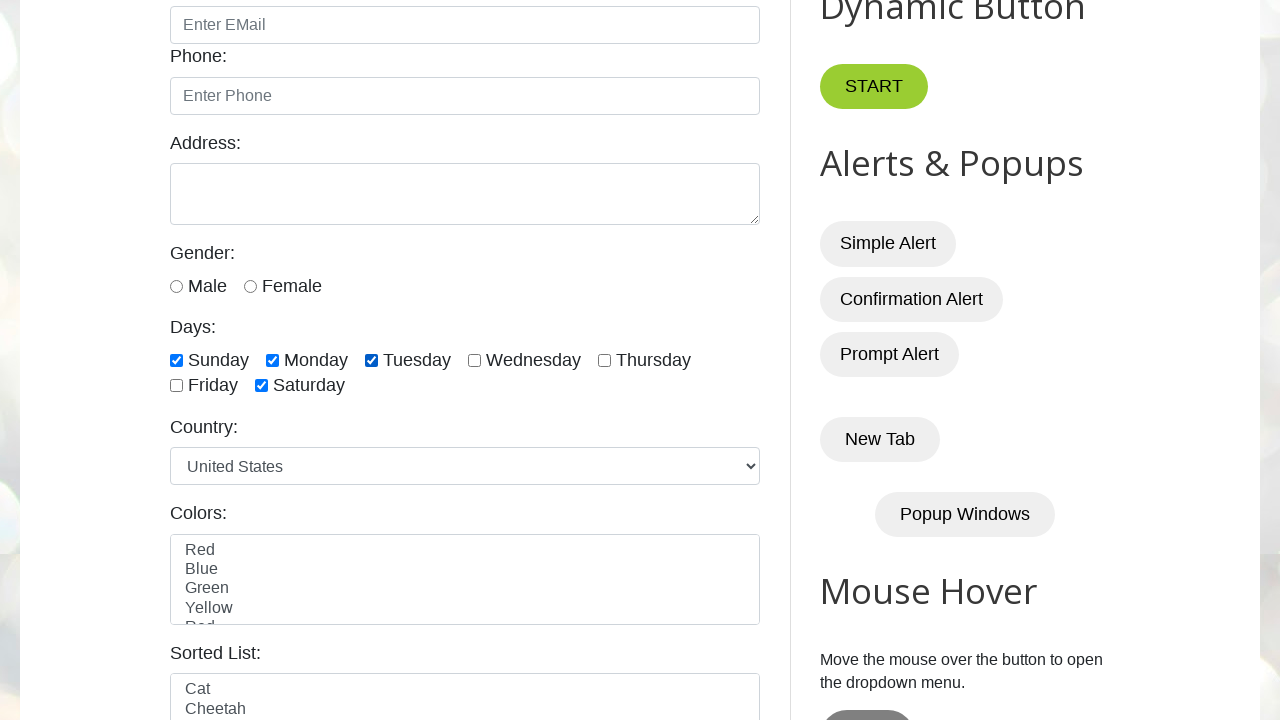

Verified tuesday checkbox is checked
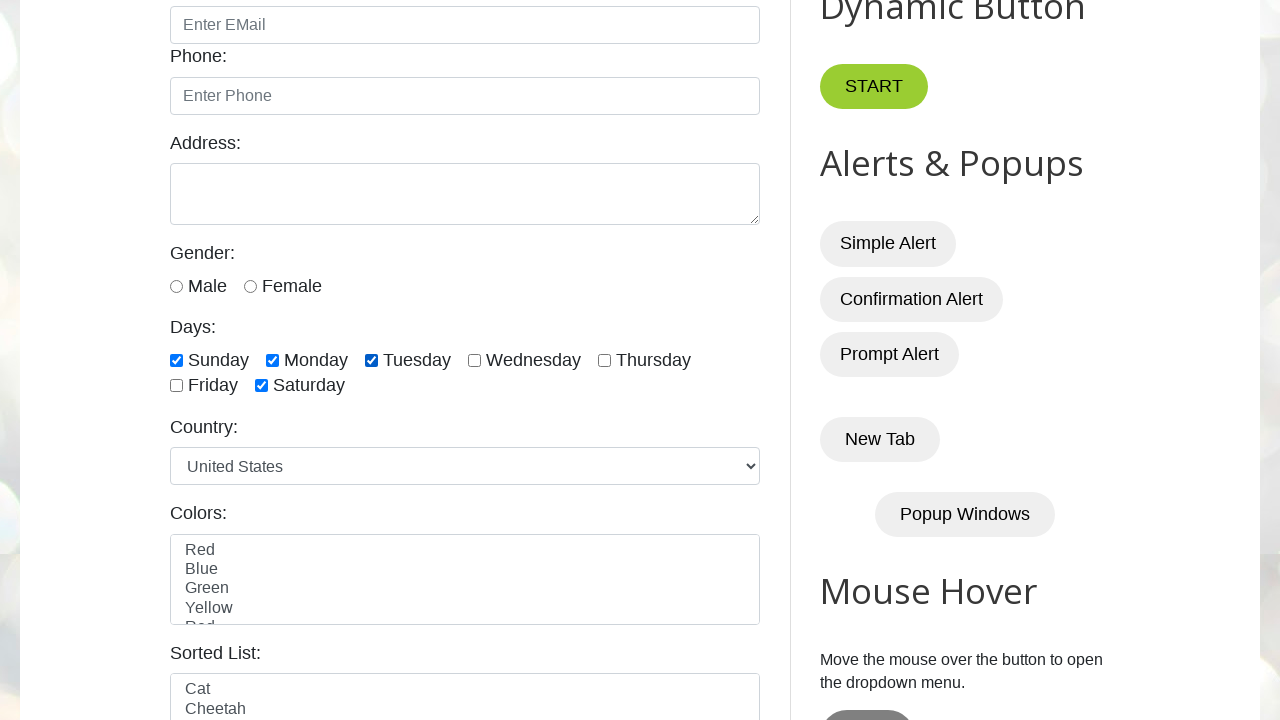

Clicked wednesday checkbox at (474, 360) on #wednesday
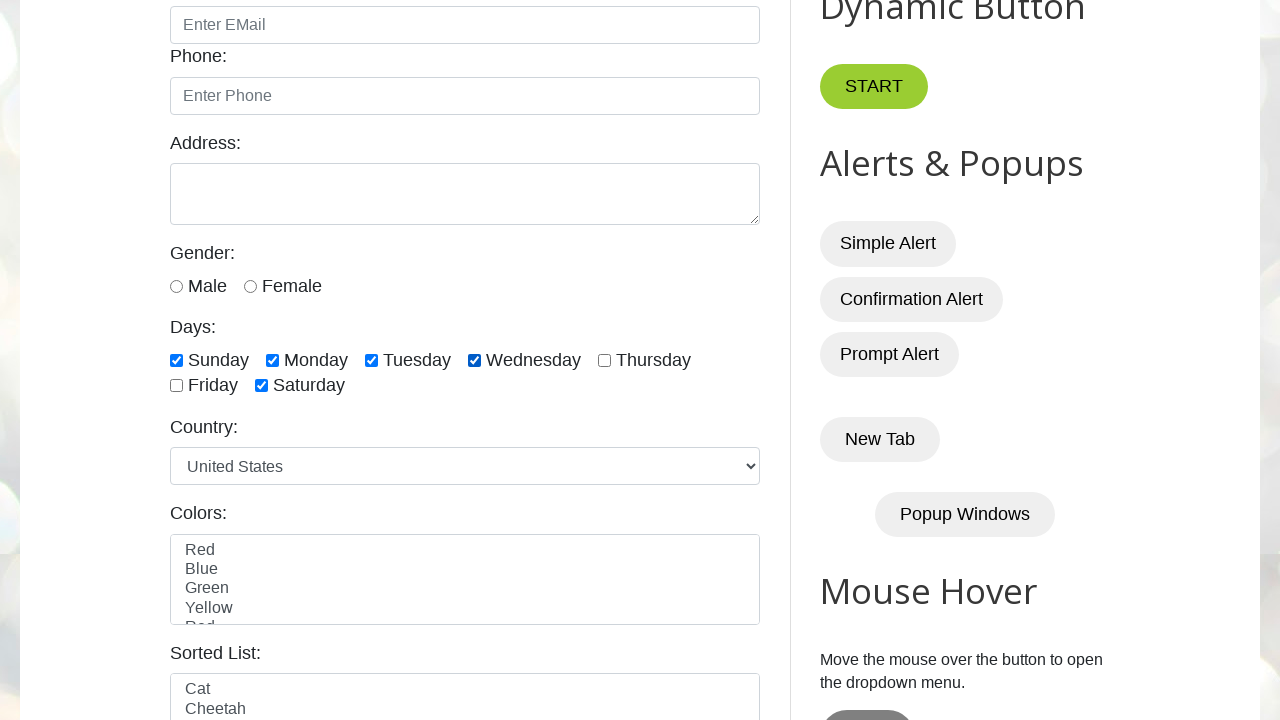

Verified wednesday checkbox is checked
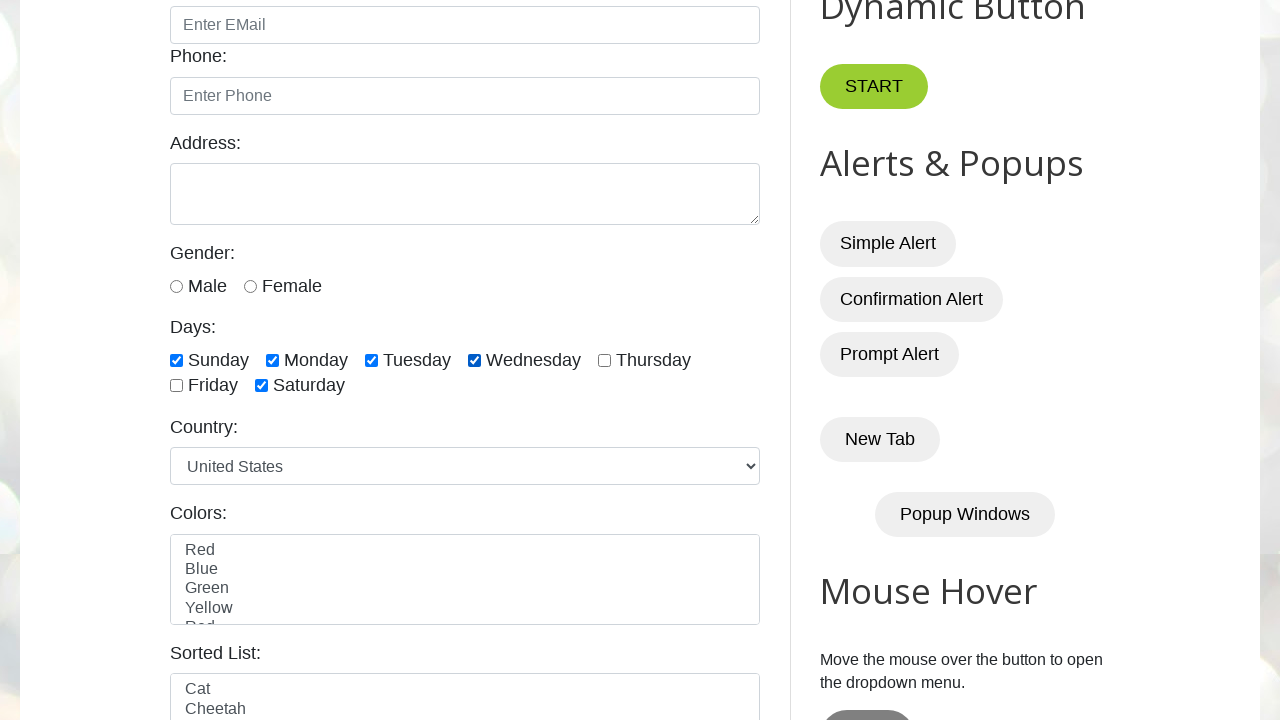

Clicked thursday checkbox at (604, 360) on #thursday
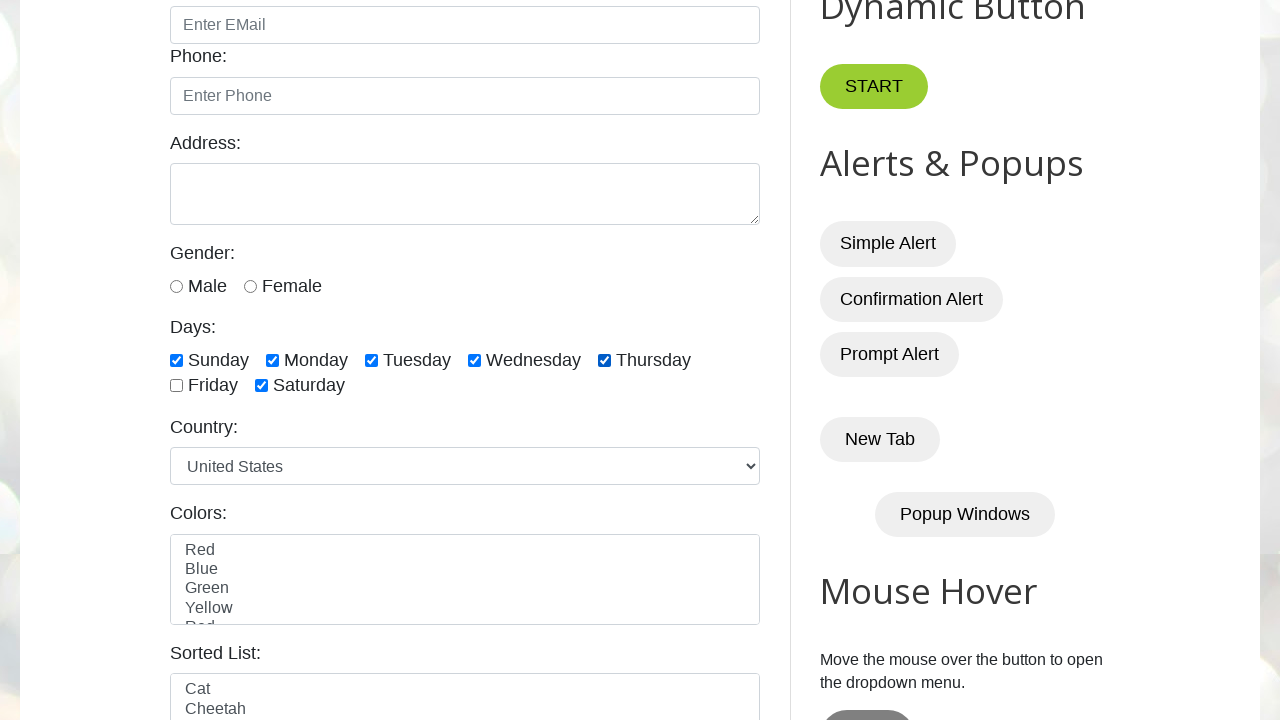

Verified thursday checkbox is checked
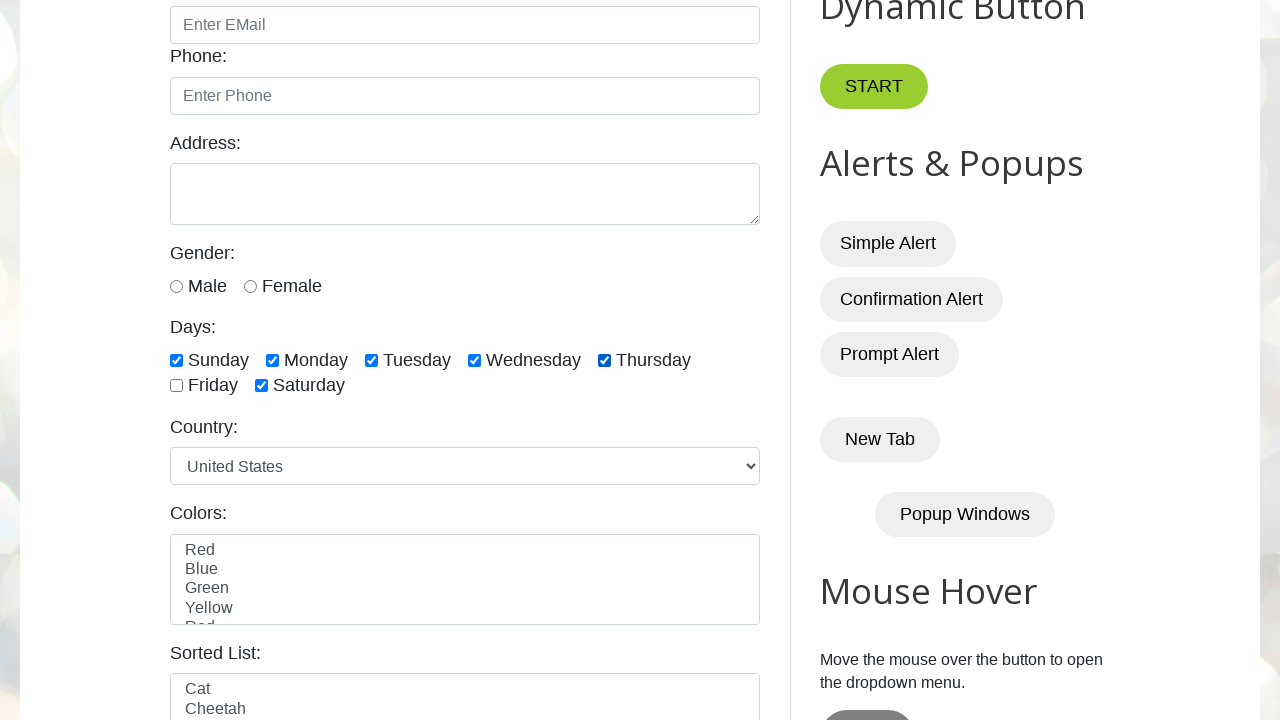

Clicked friday checkbox at (176, 386) on #friday
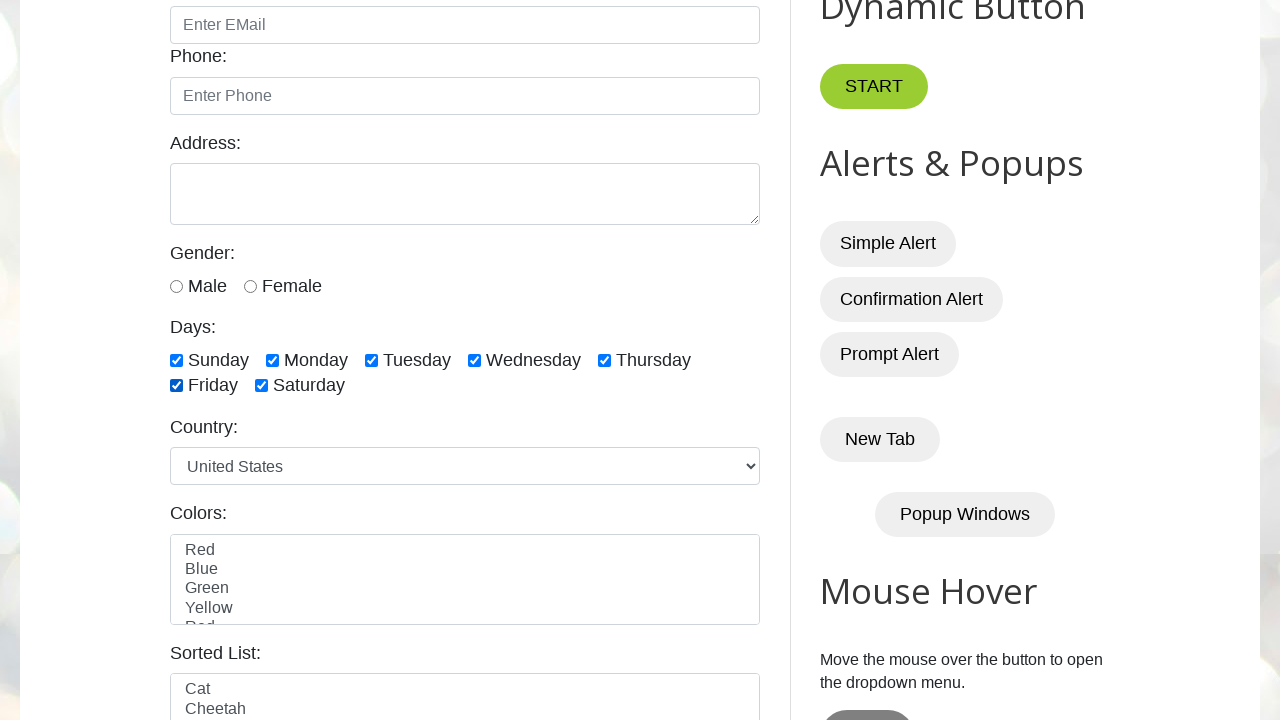

Verified friday checkbox is checked
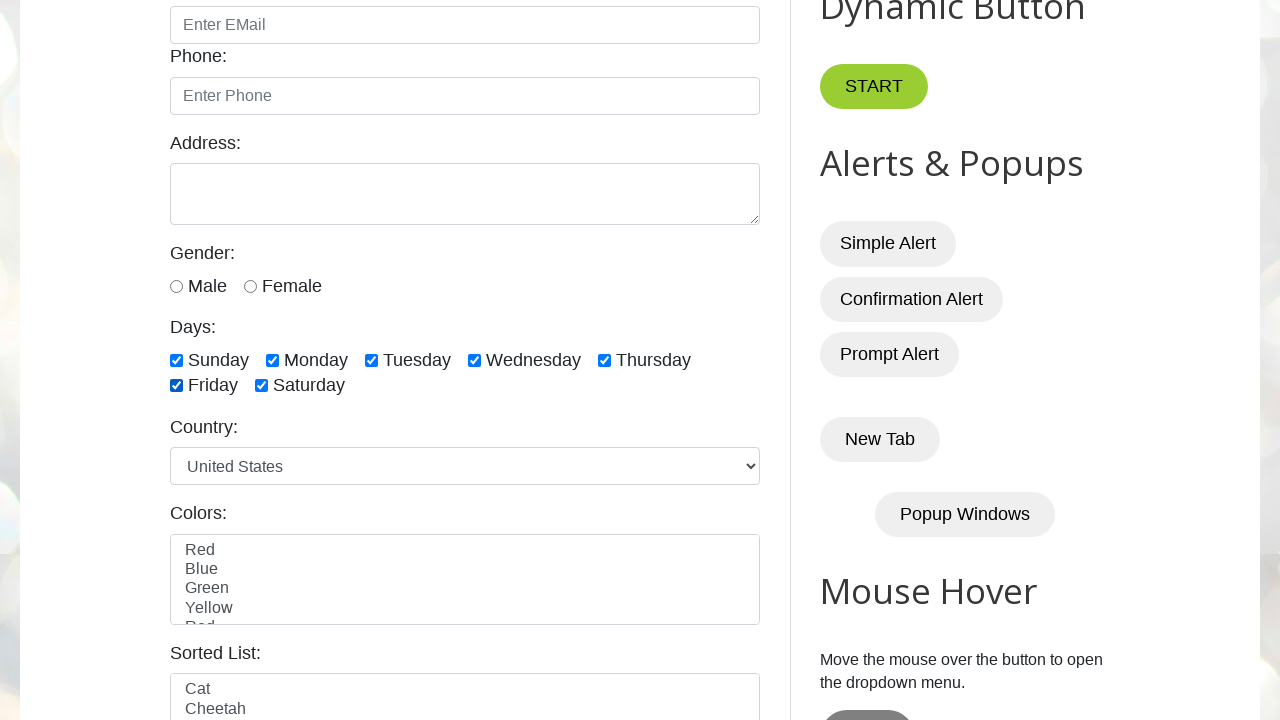

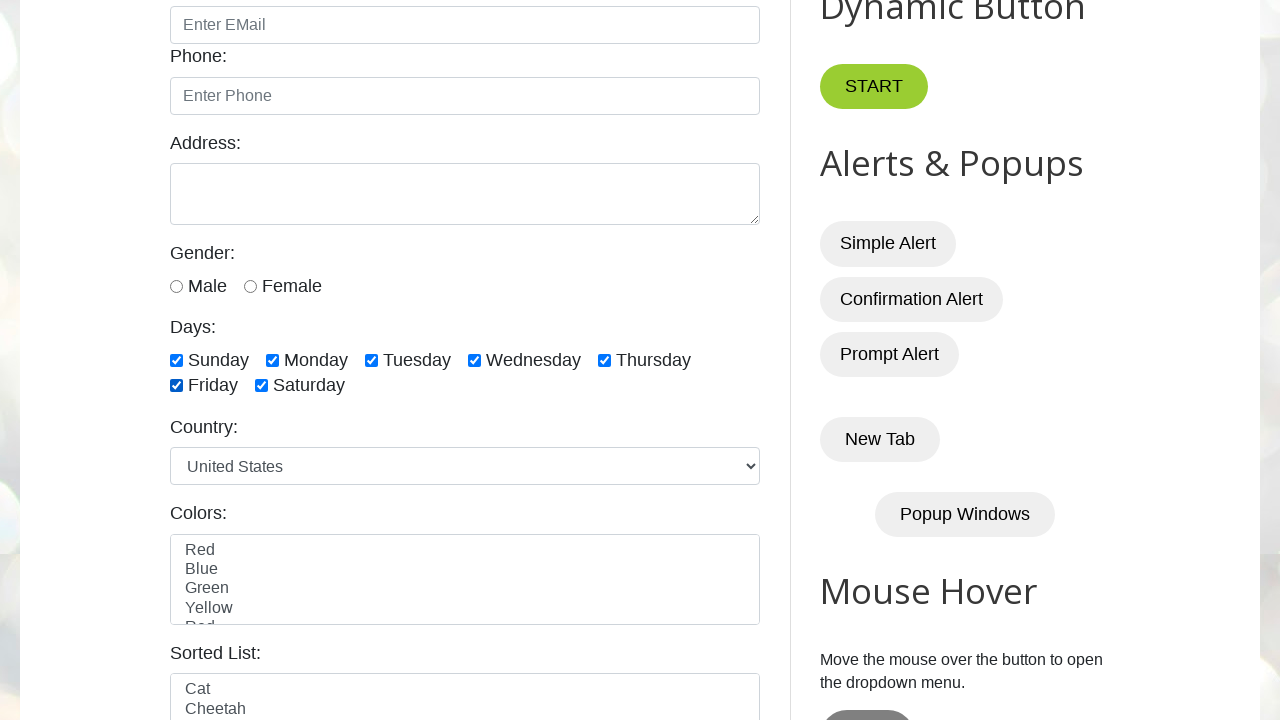